Navigates to the TutorialsPoint Selenium practice page for links and verifies the page loads by checking the title.

Starting URL: https://www.tutorialspoint.com/selenium/practice/links.php

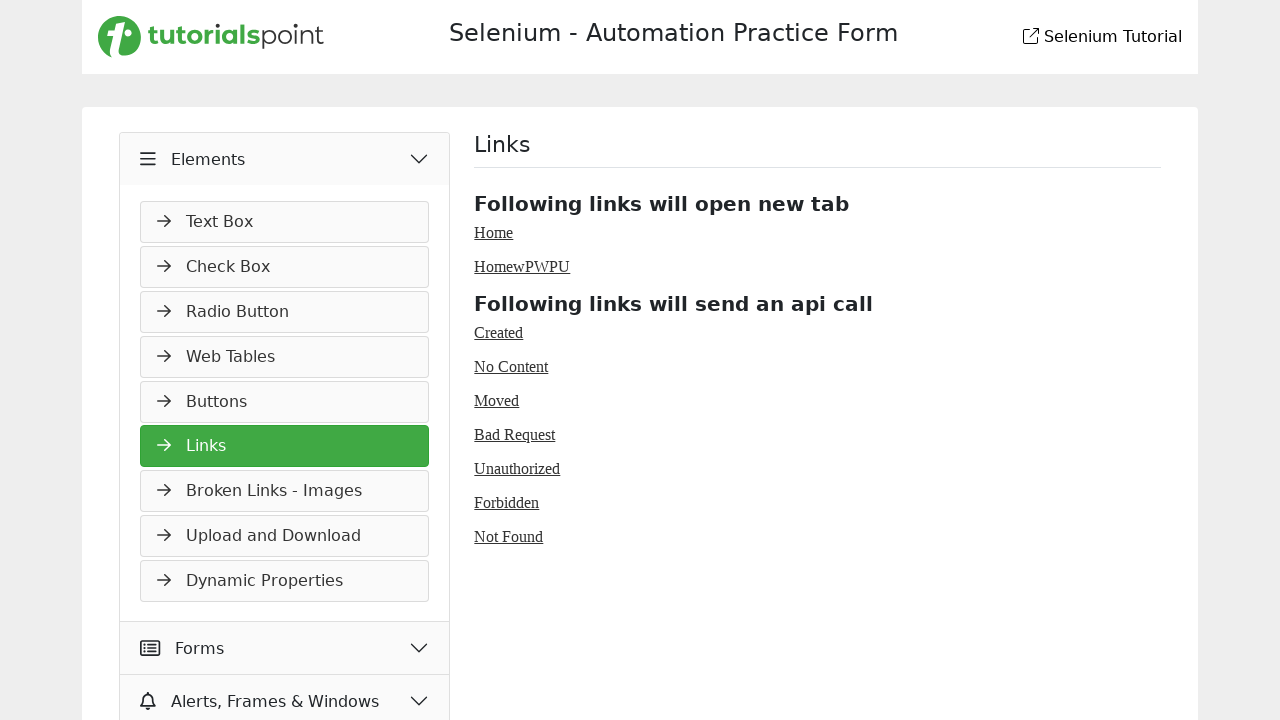

Navigated to TutorialsPoint Selenium practice page for links
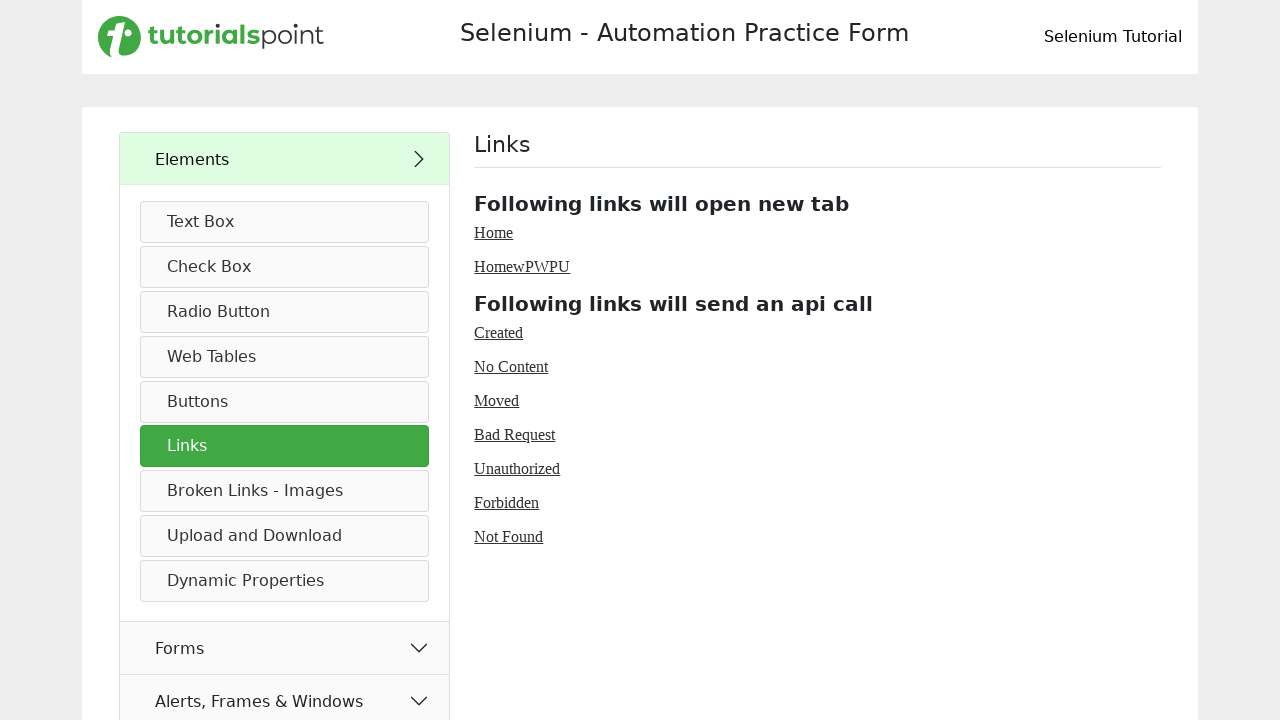

Waited for page to fully load (DOM content loaded)
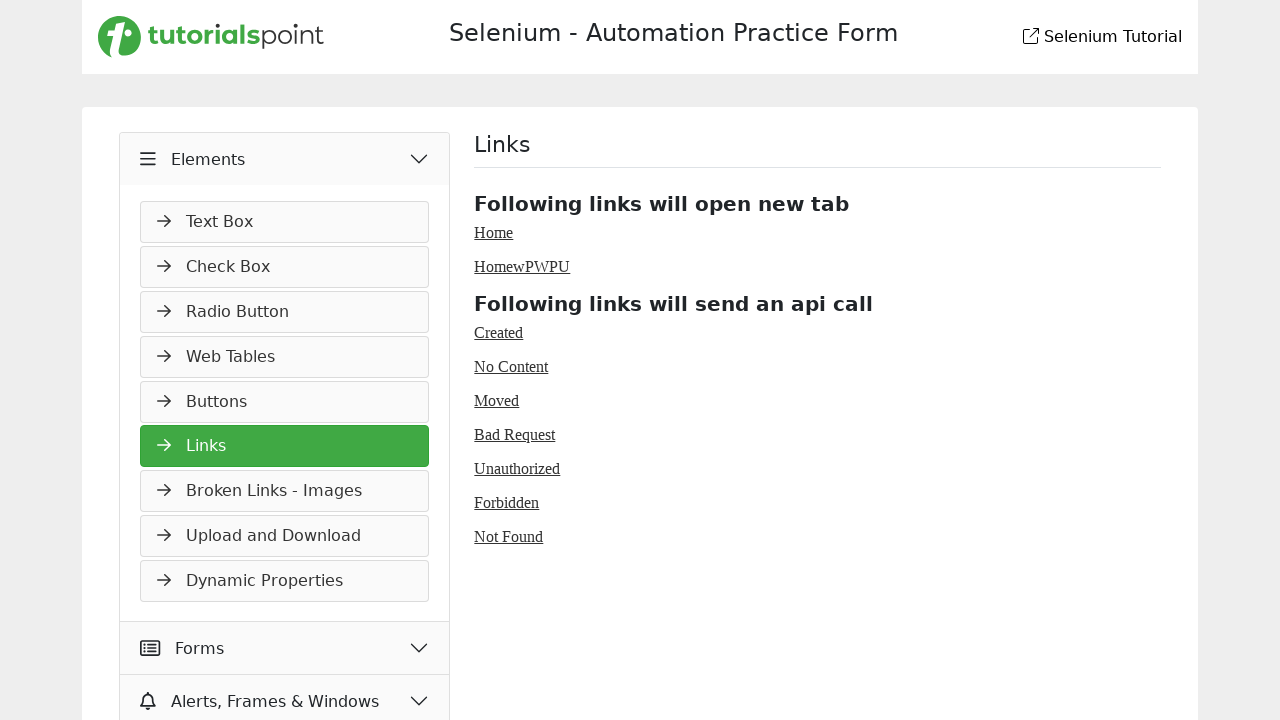

Retrieved page title: Selenium Practice - Links
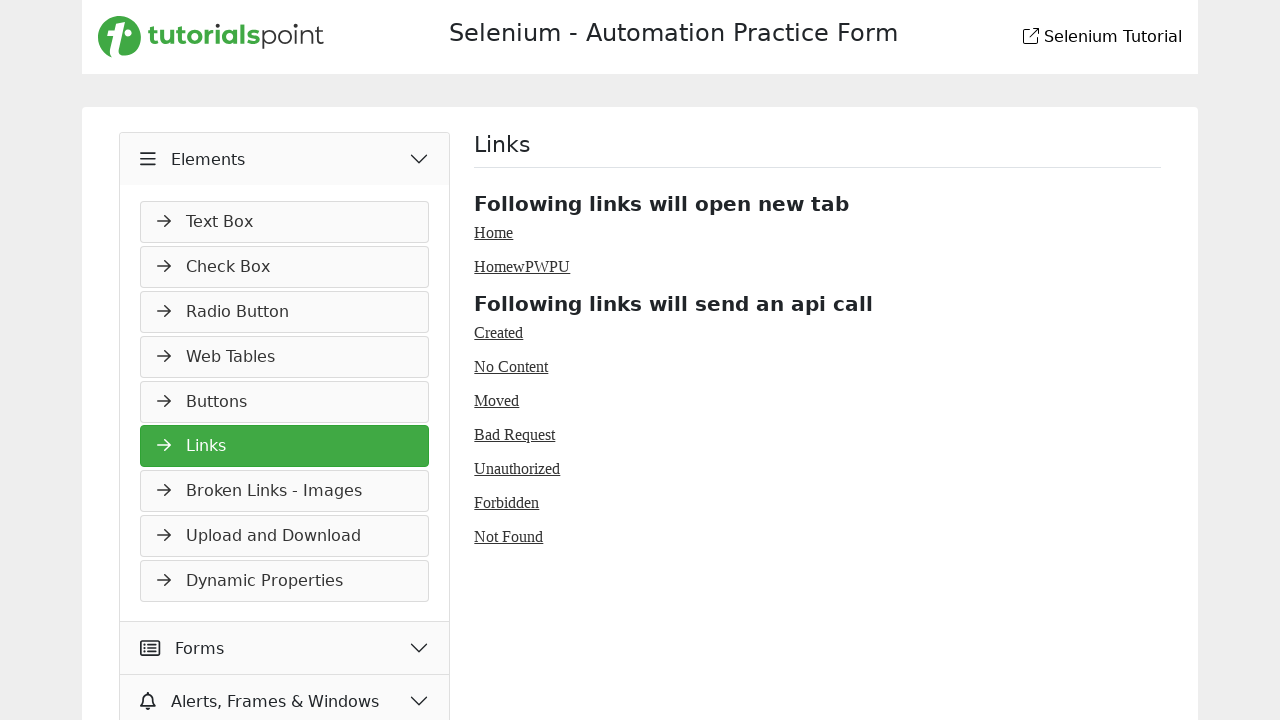

Printed page title to console
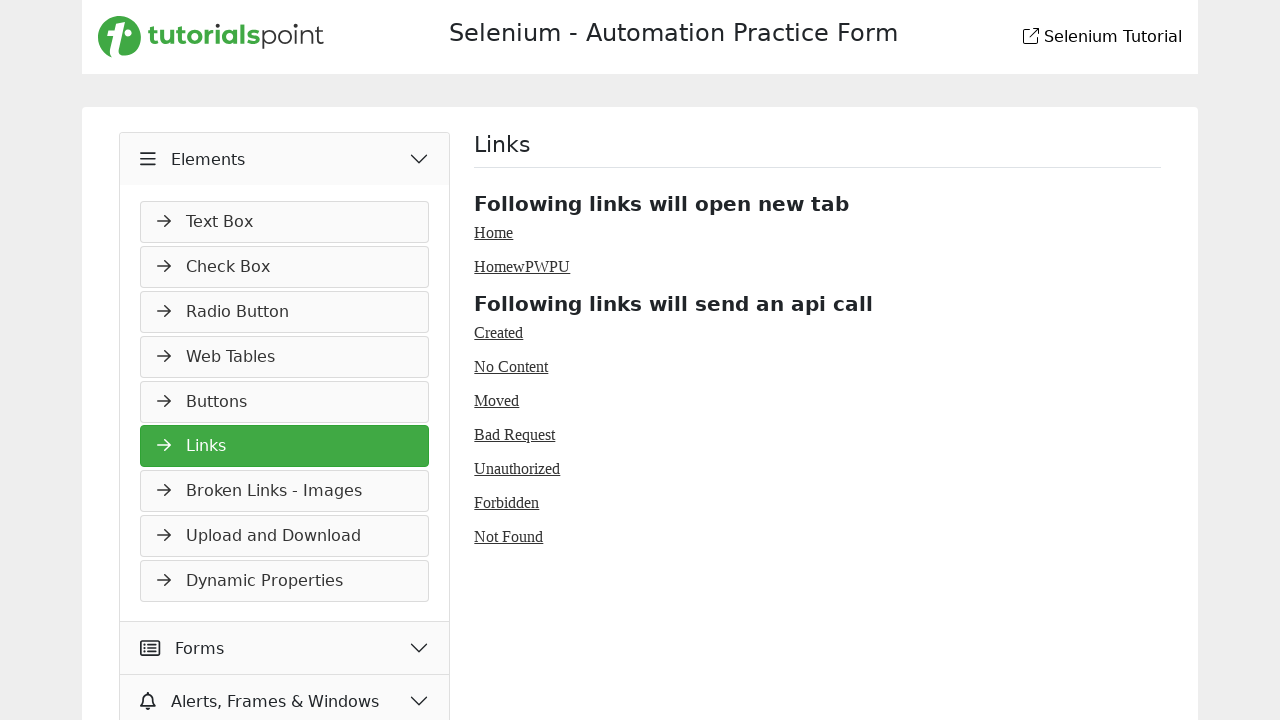

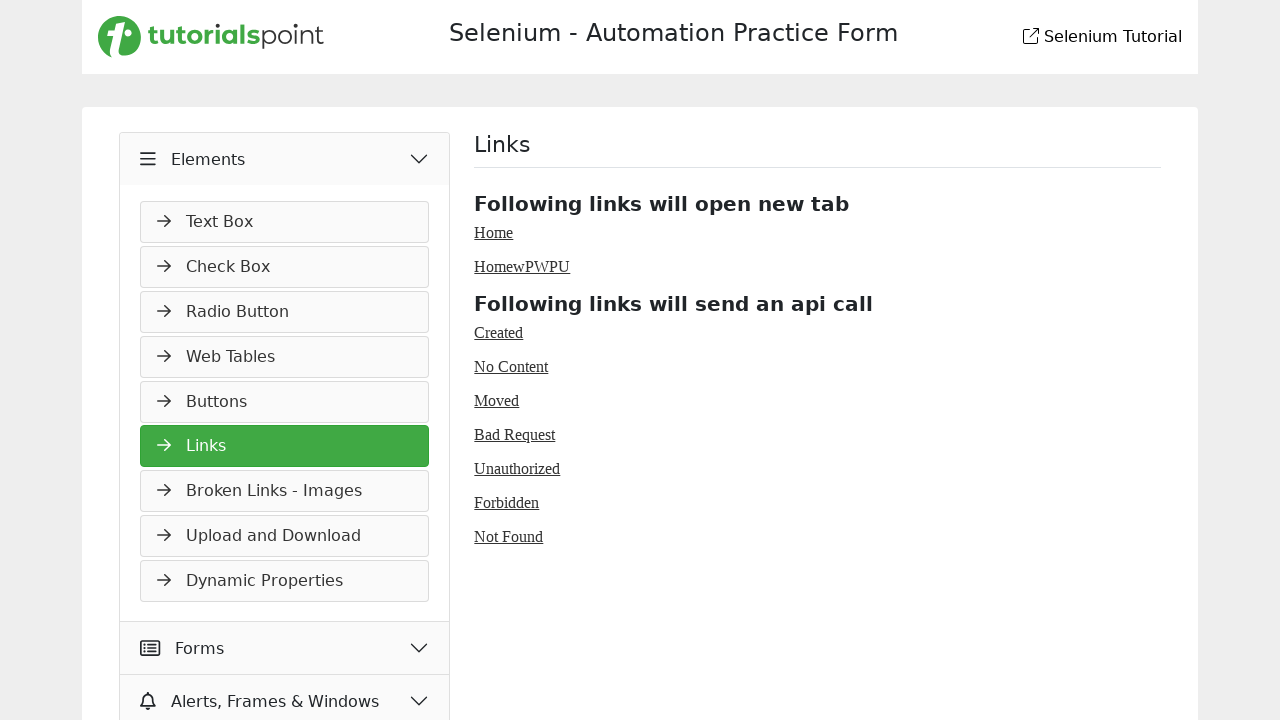